Tests dropdown selection using Playwright's select_option method to choose "Option 1" by visible text, then verifies the selection.

Starting URL: http://the-internet.herokuapp.com/dropdown

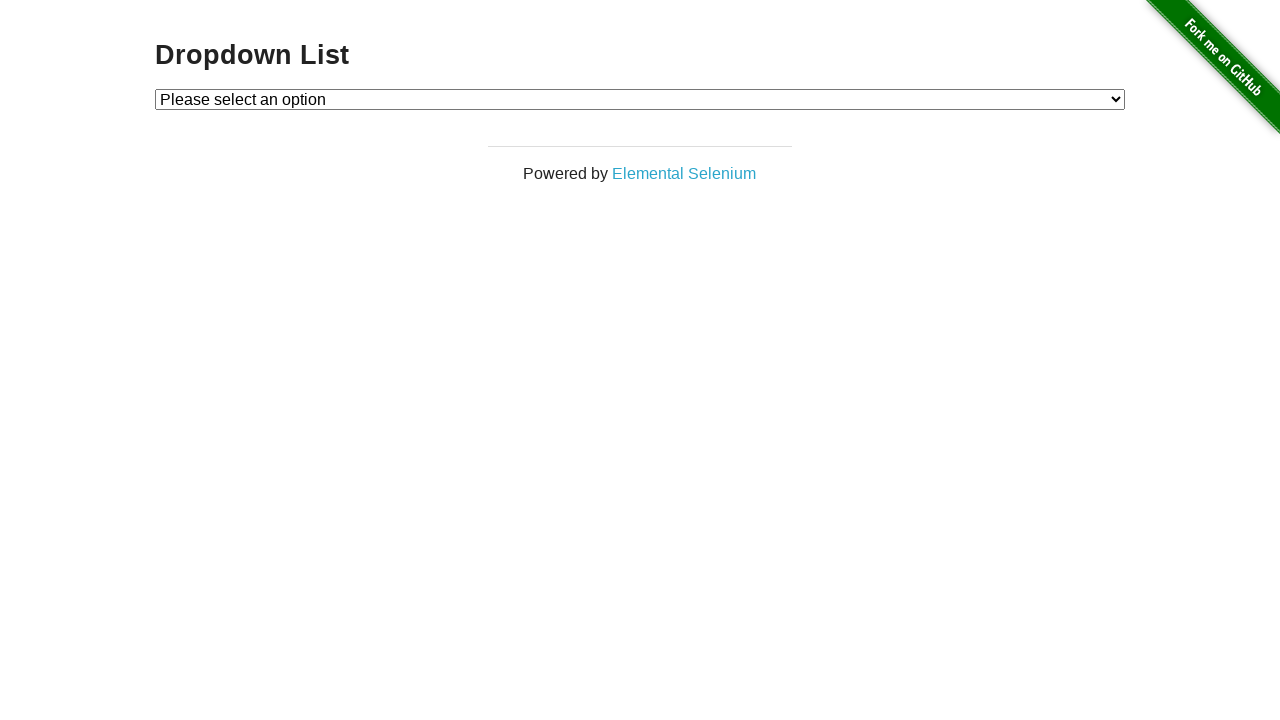

Dropdown element loaded and became visible
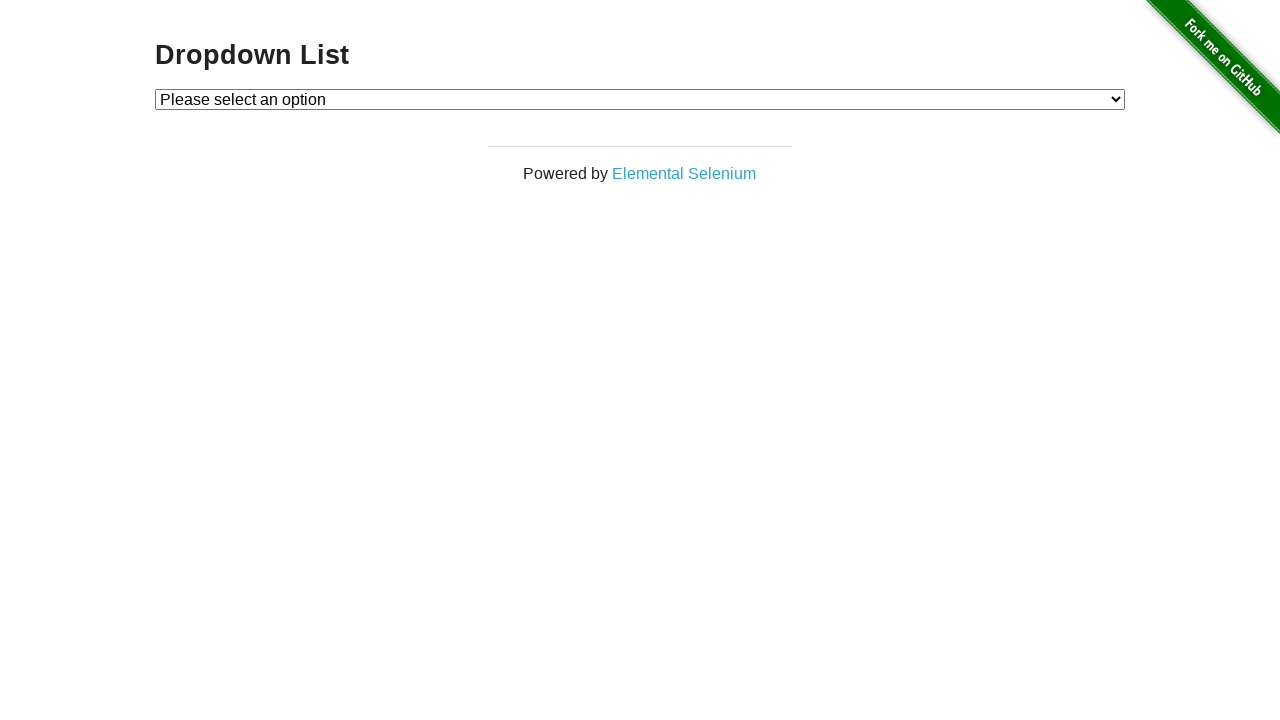

Selected 'Option 1' from dropdown using select_option method on #dropdown
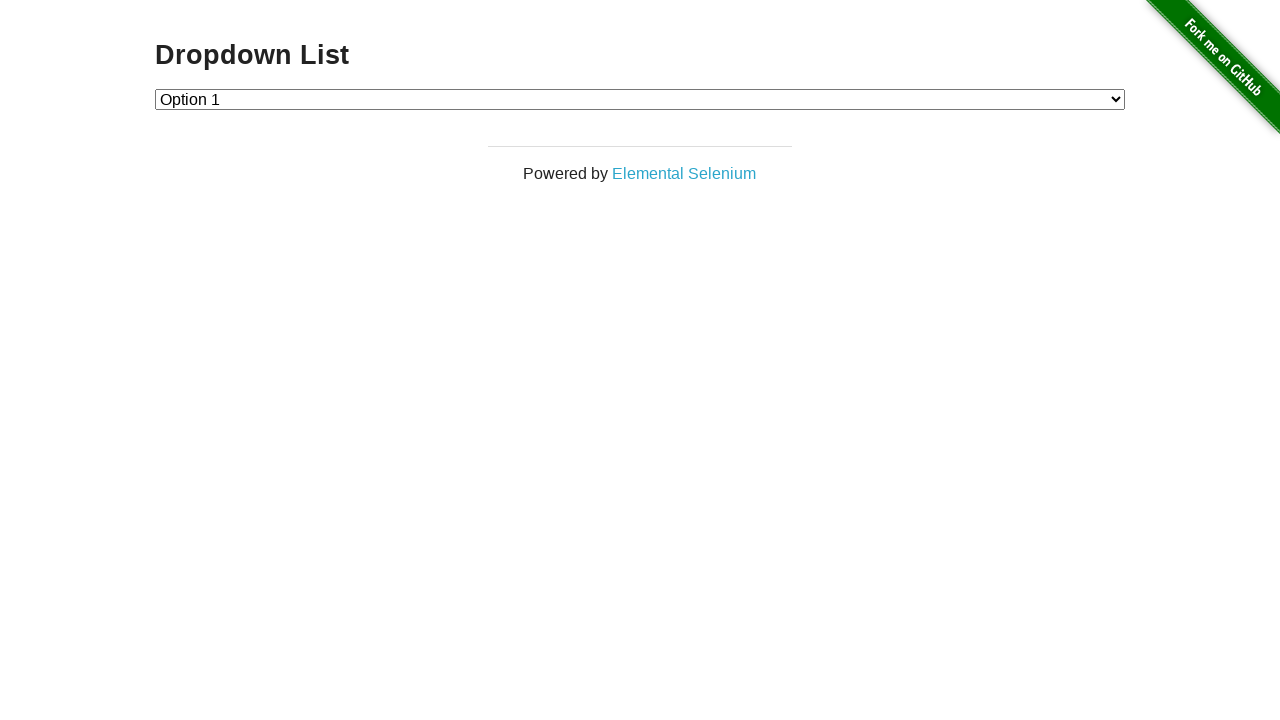

Retrieved selected option text from dropdown
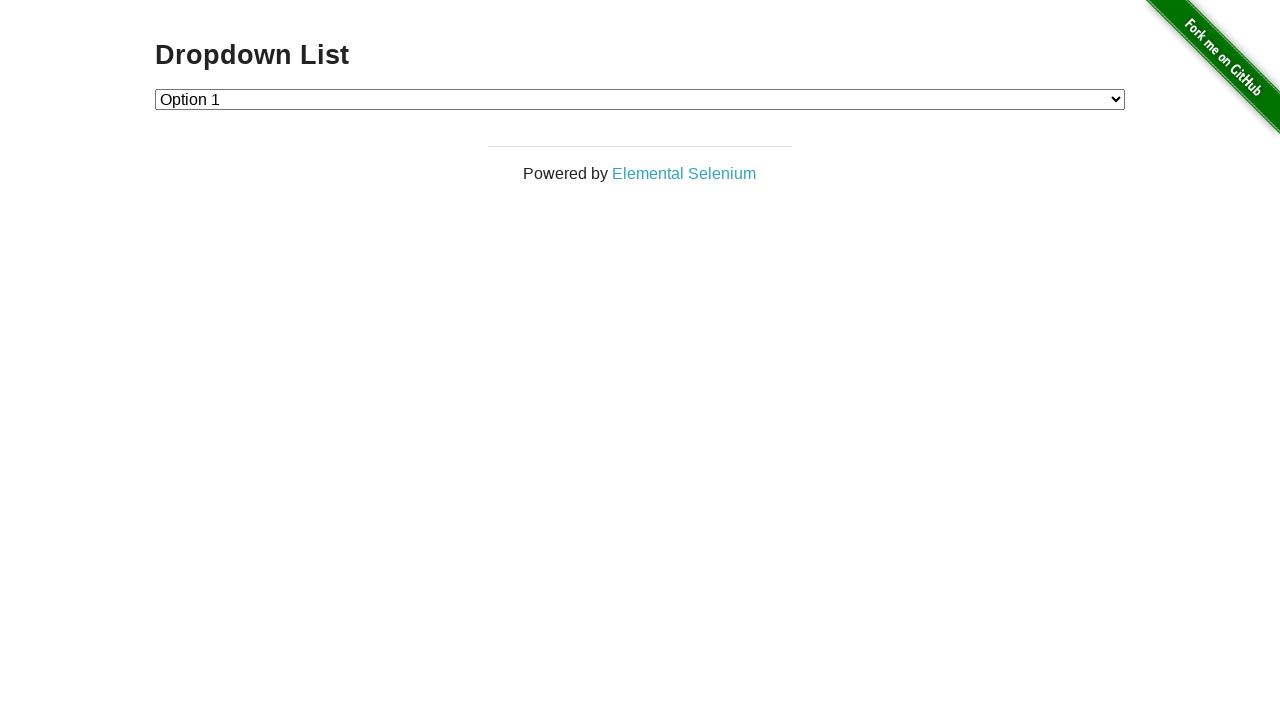

Verified that 'Option 1' is correctly selected in dropdown
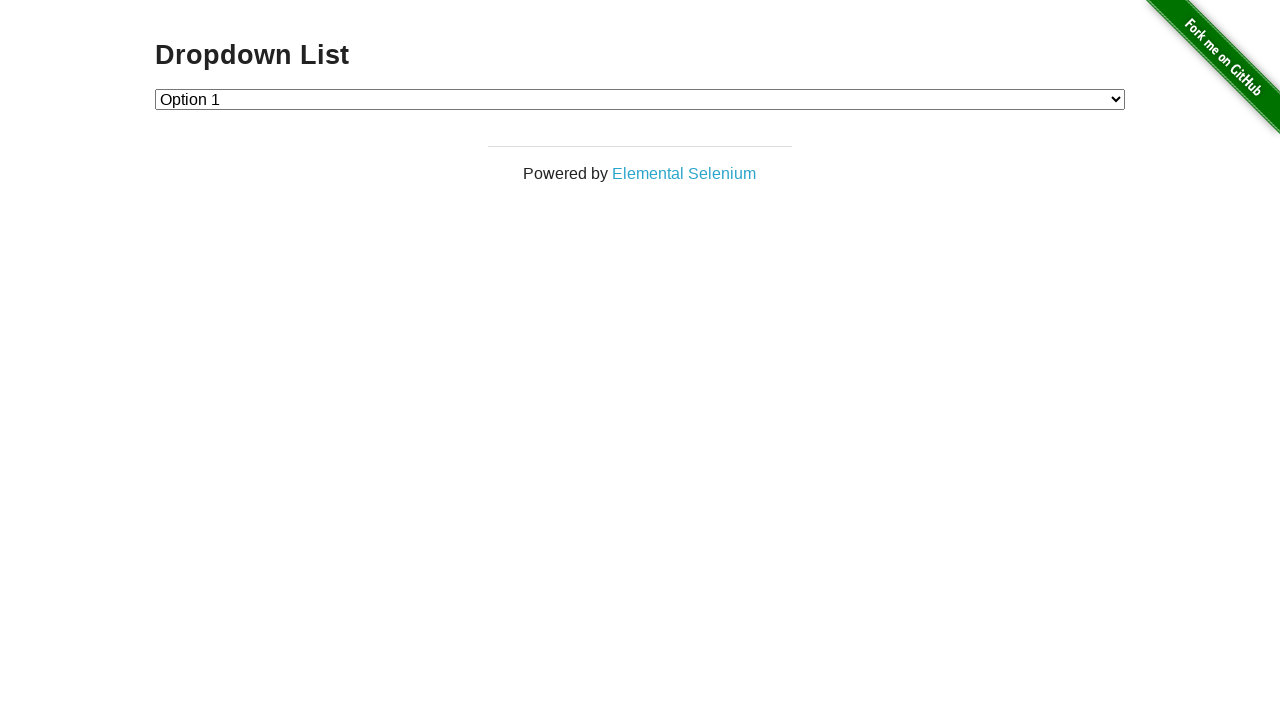

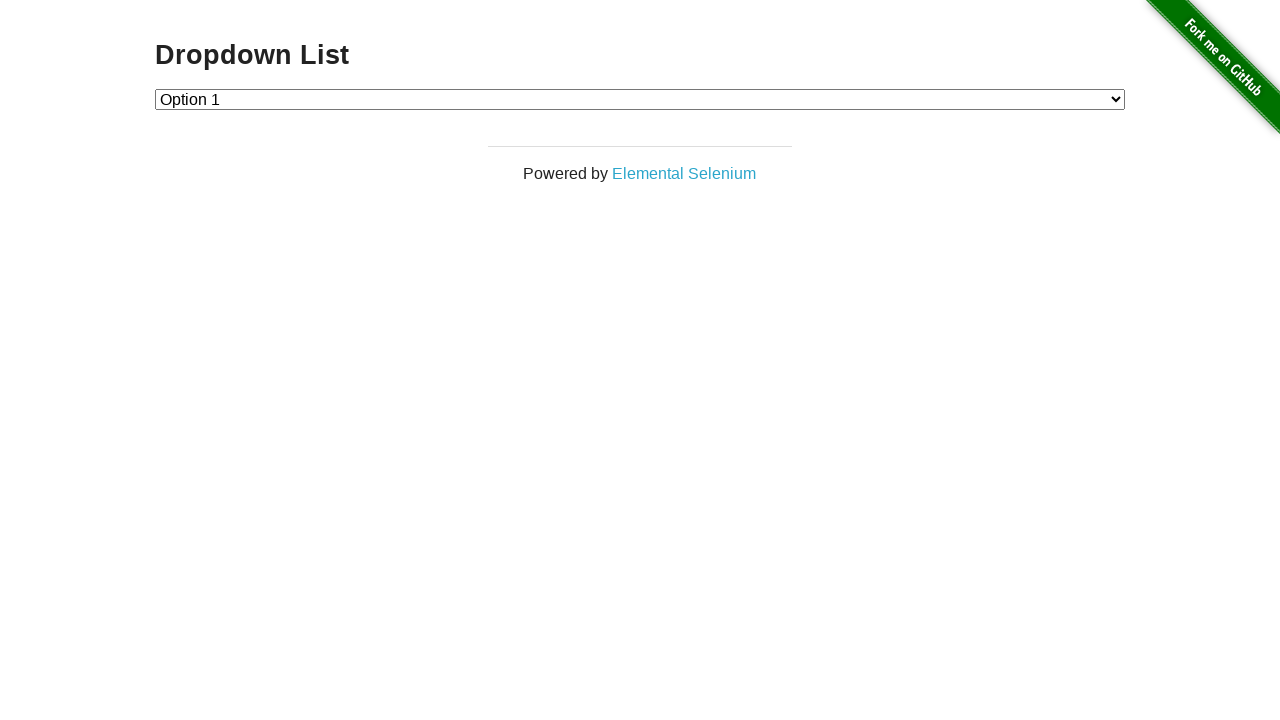